Navigates to computer labs page and verifies that room numbers in specific paragraphs are non-negative

Starting URL: https://www.viser.edu.rs/stranica/racunarske-laboratorije

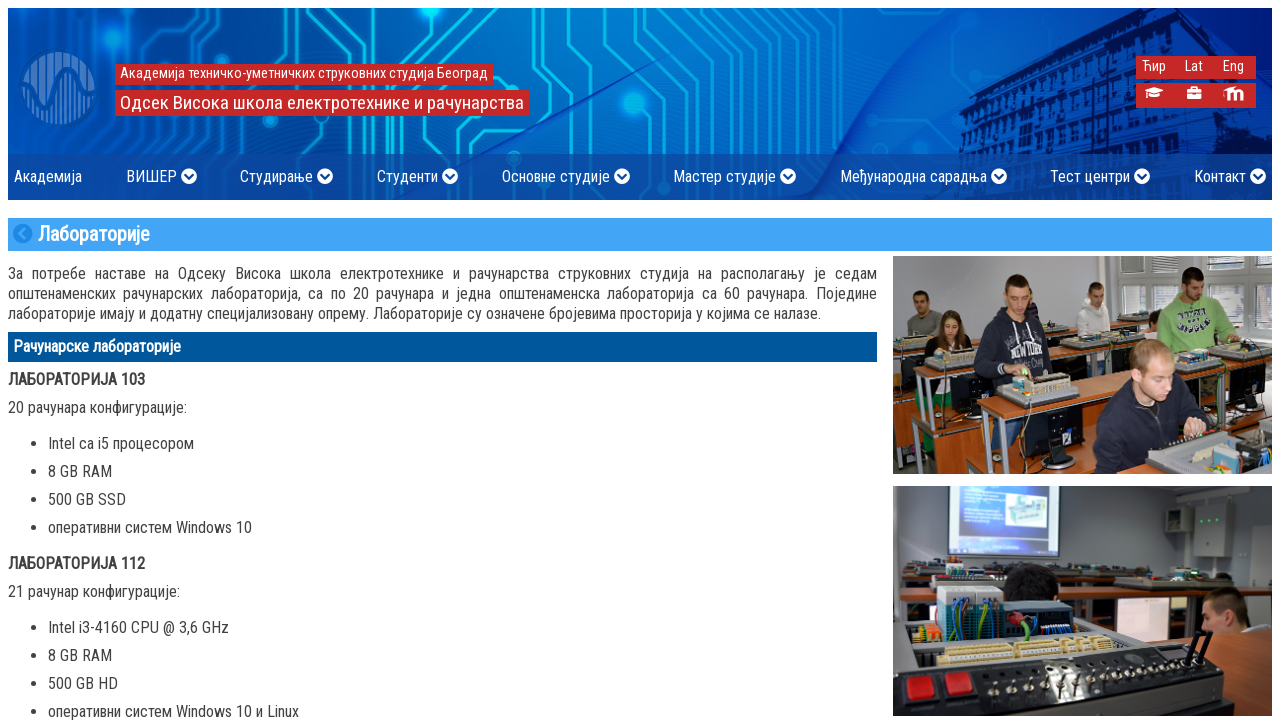

Navigated to computer labs page
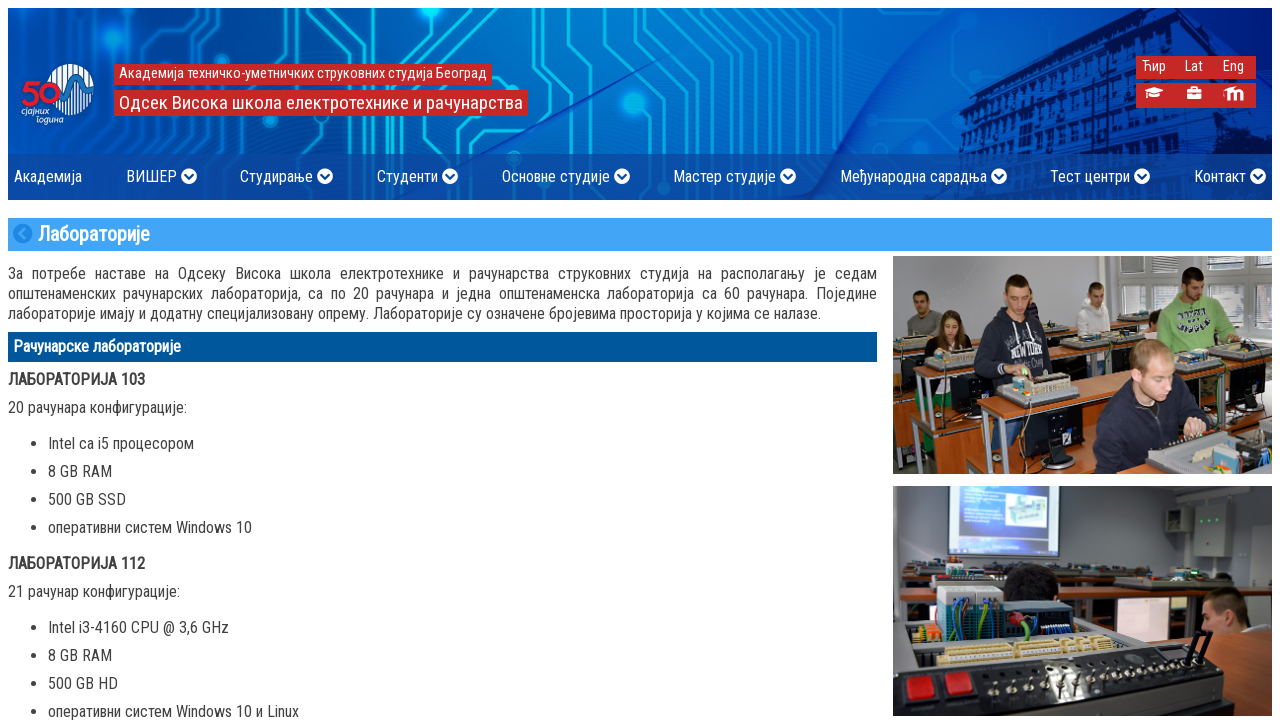

Located paragraph at position 4
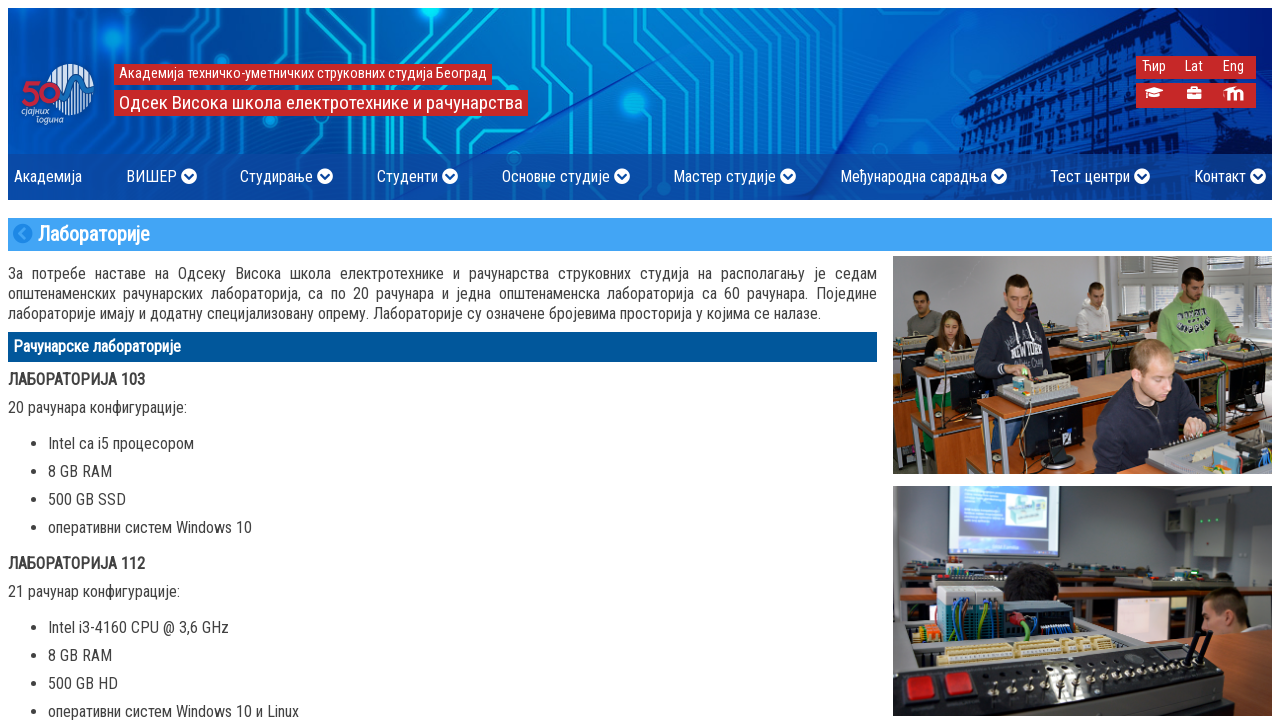

Retrieved text from paragraph 4: '20 рачунара конфигурације:'
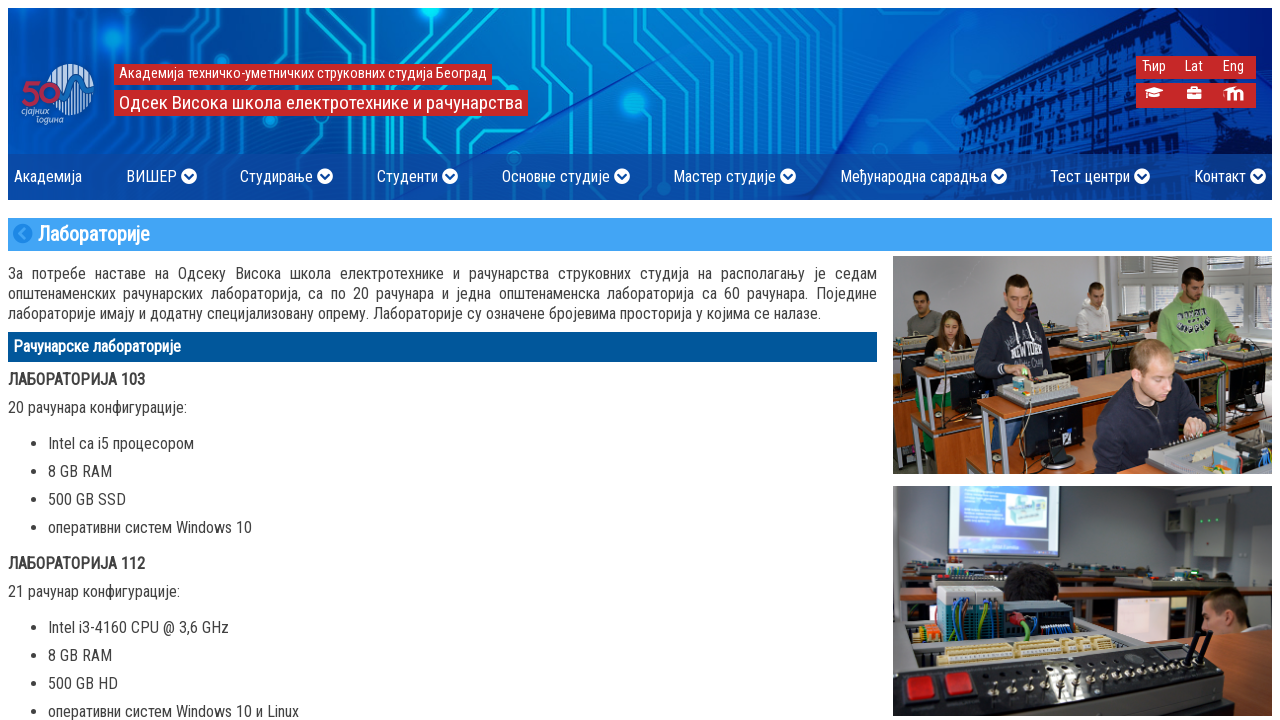

Parsed room number 20 from paragraph 4
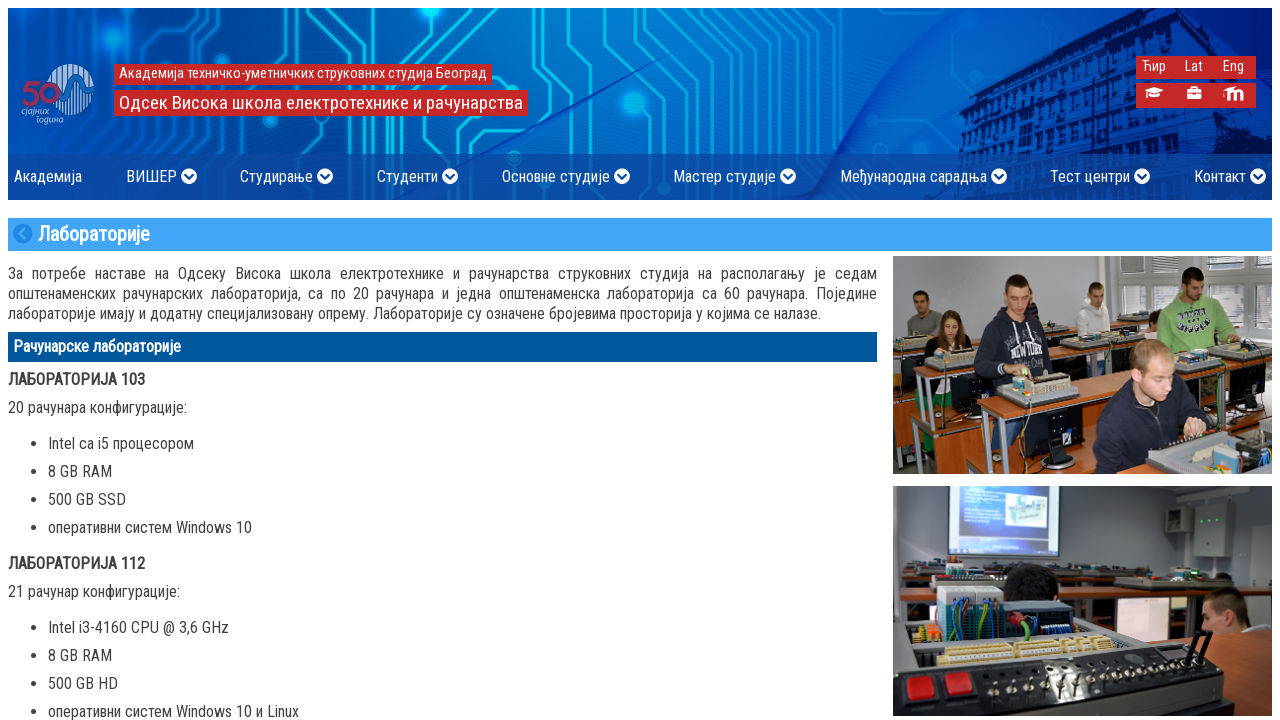

Located paragraph at position 8
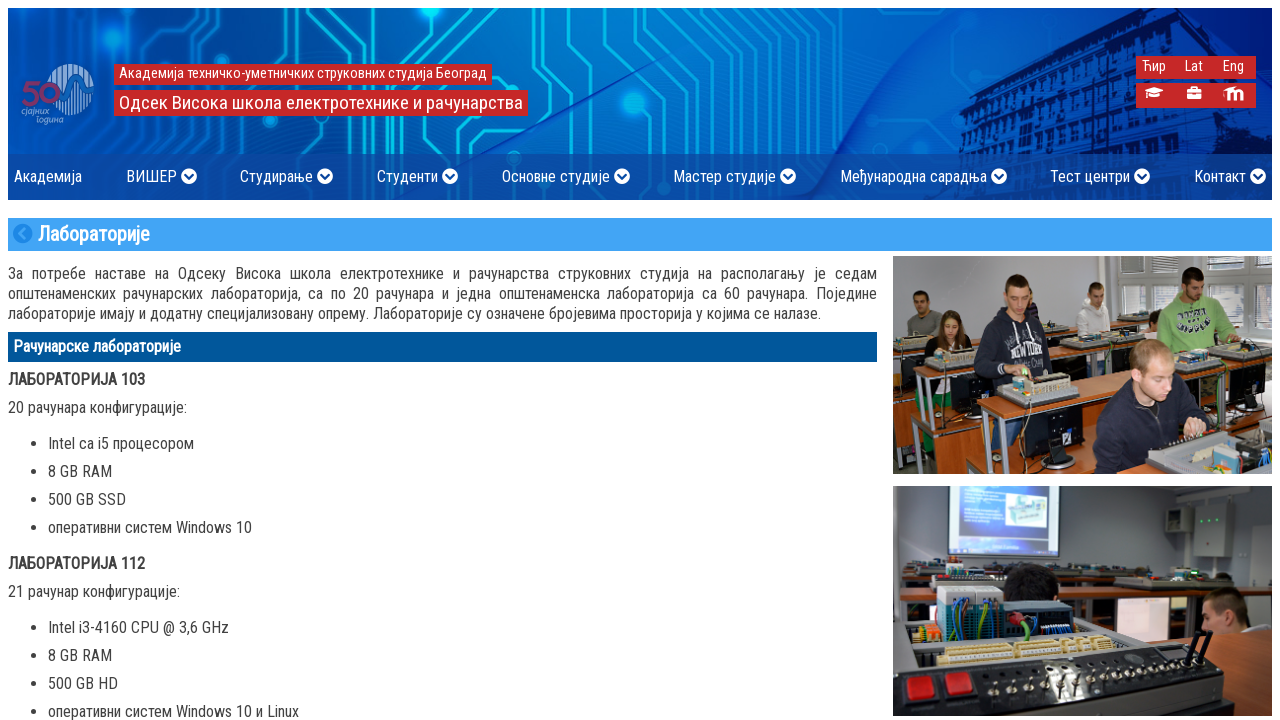

Retrieved text from paragraph 8: '21 рачунар конфигурације: '
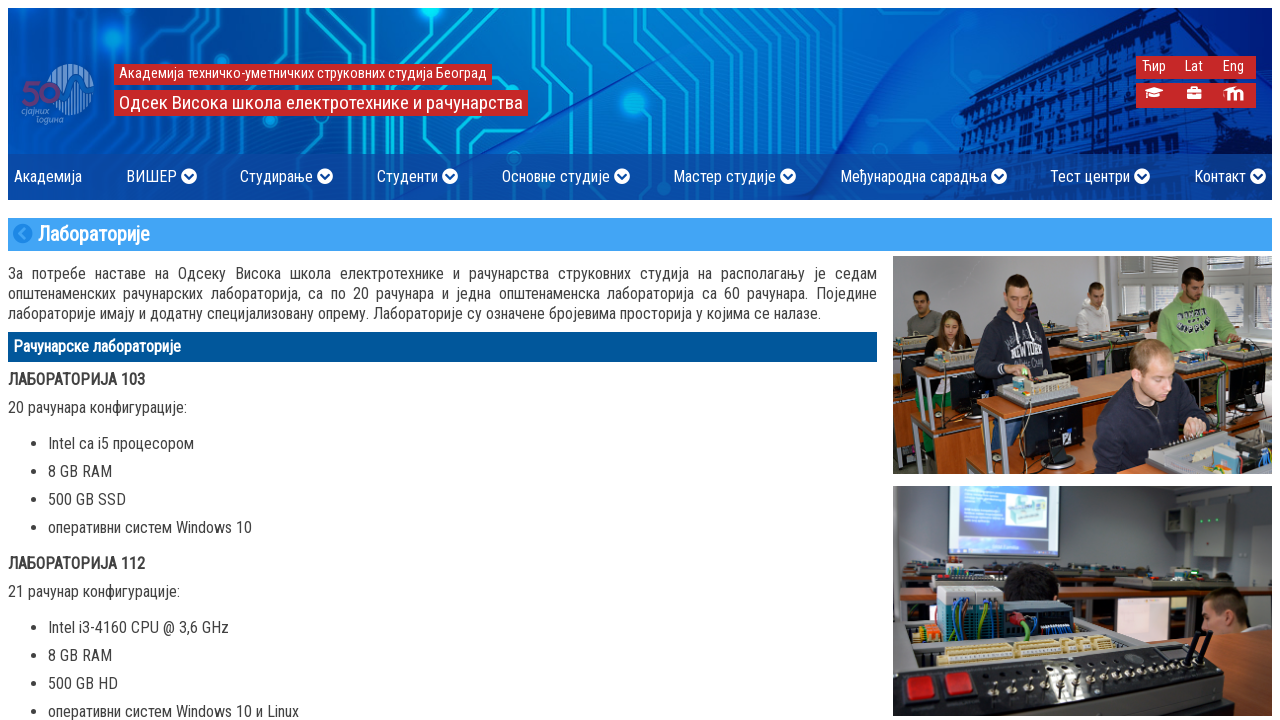

Parsed room number 21 from paragraph 8
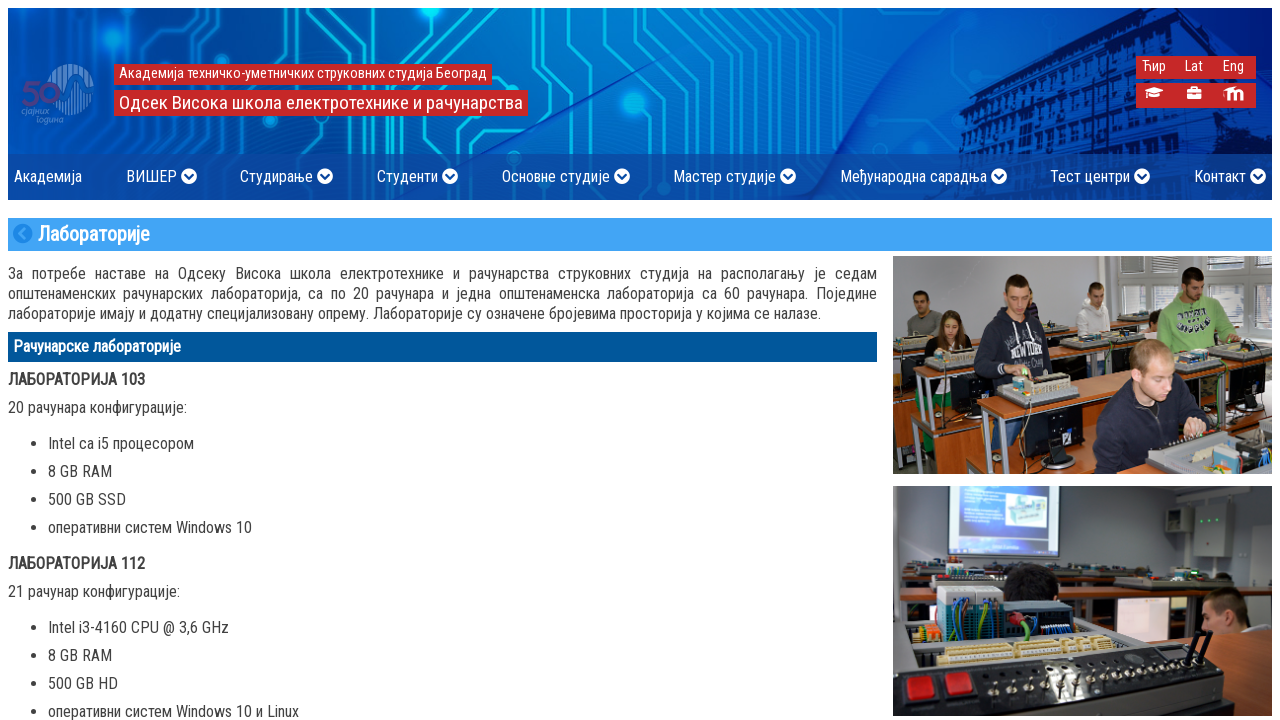

Located paragraph at position 11
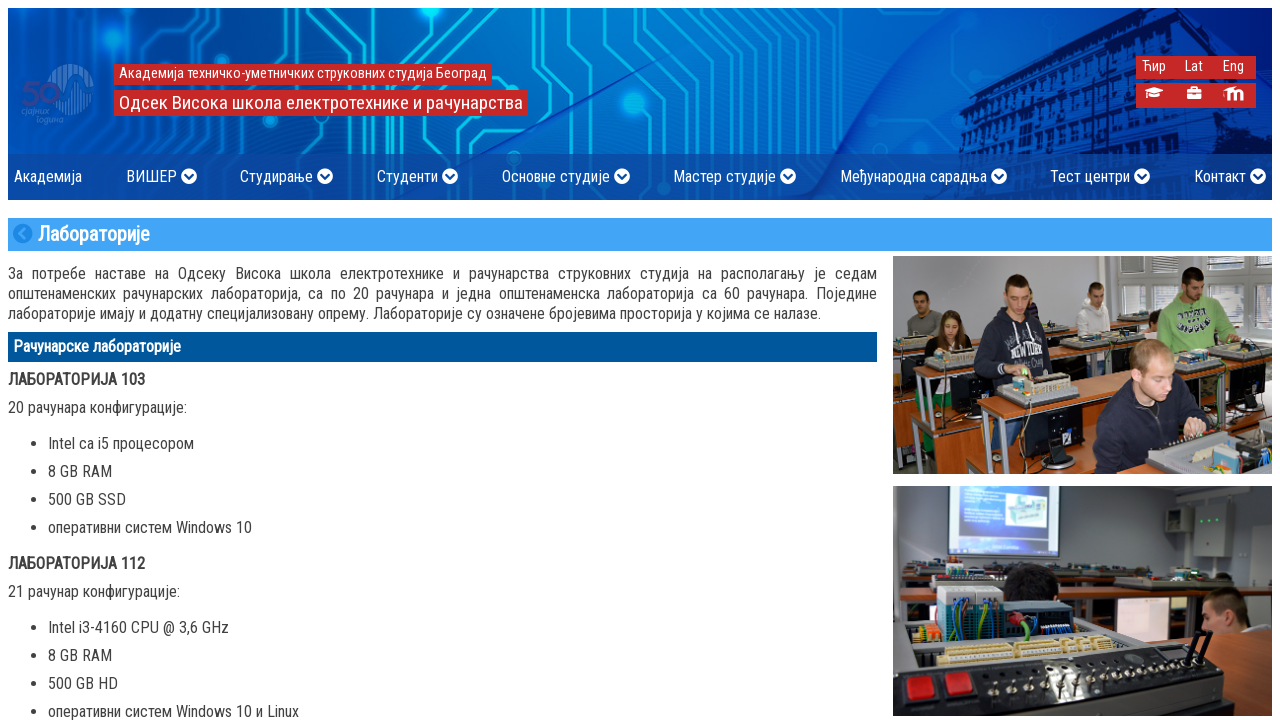

Retrieved text from paragraph 11: '21 рачунар конфигурације:'
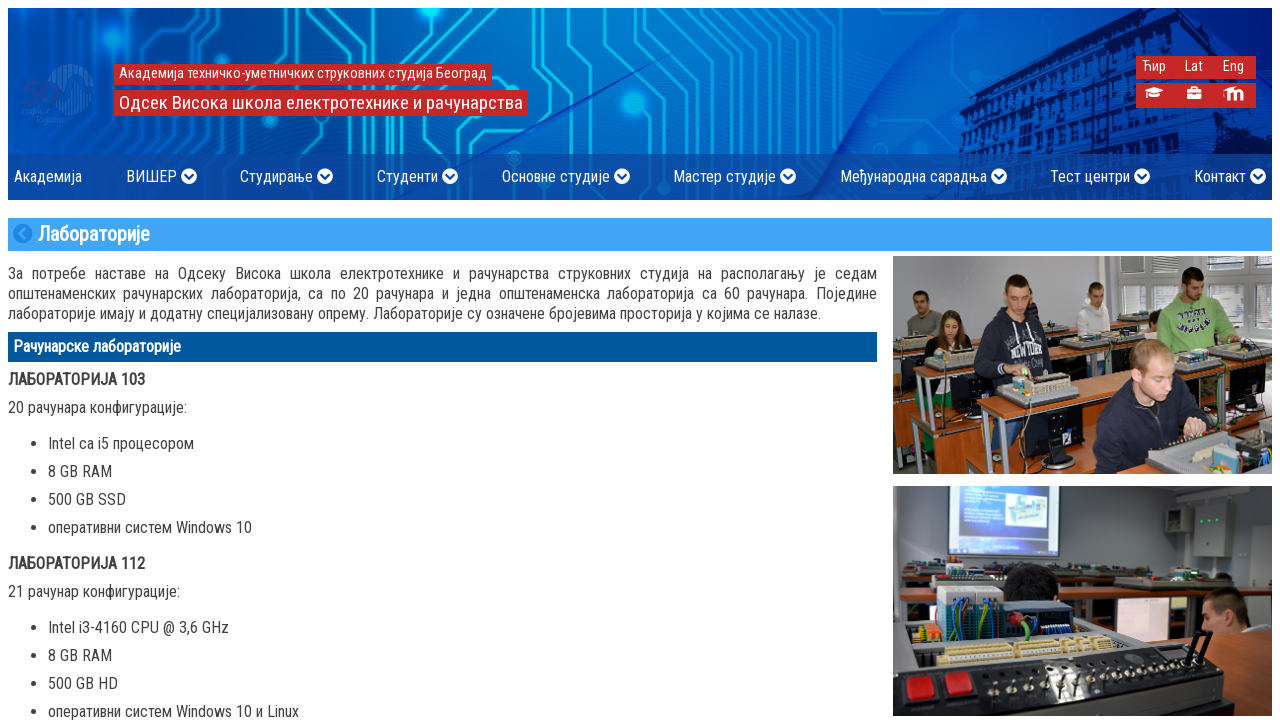

Parsed room number 21 from paragraph 11
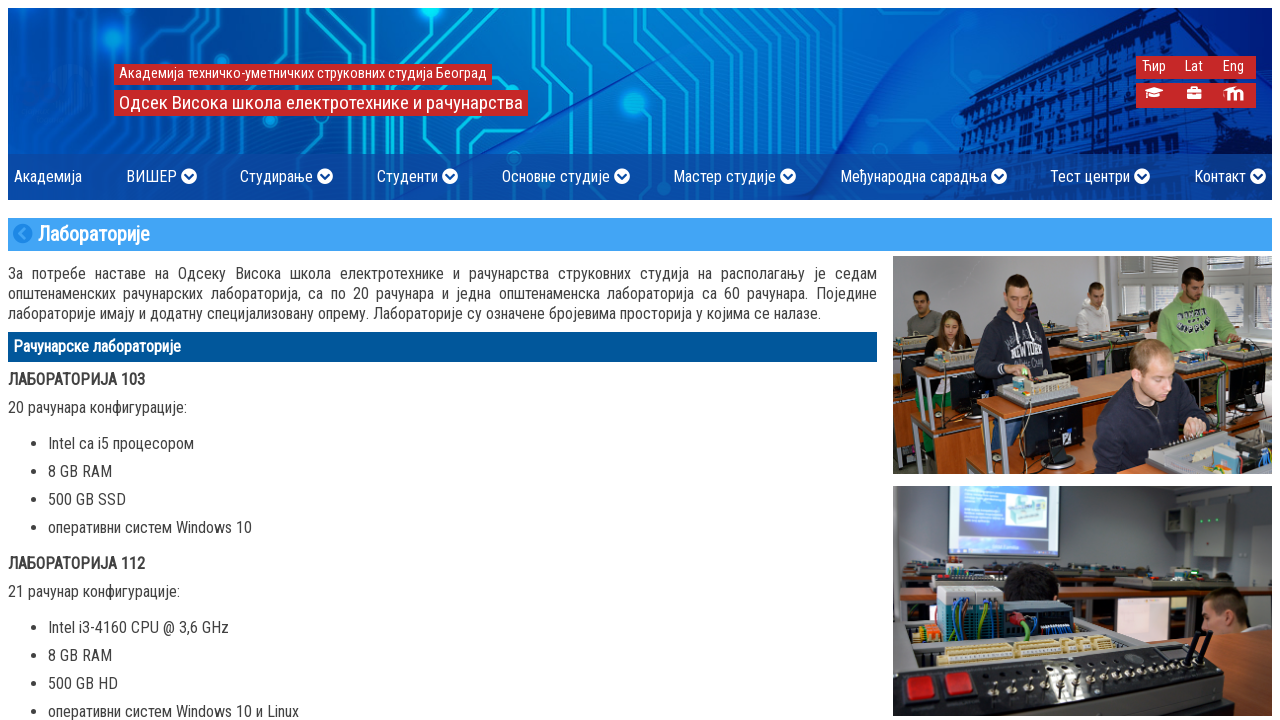

Located paragraph at position 14
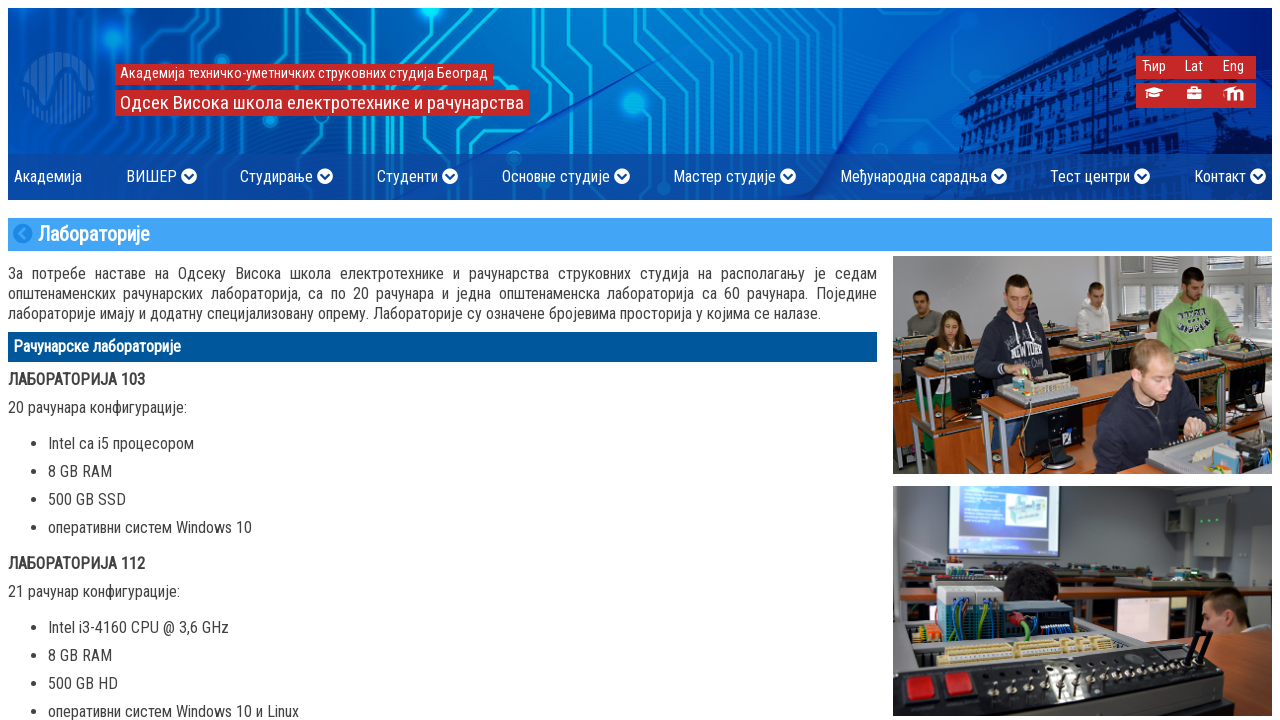

Retrieved text from paragraph 14: '21 рачунар конфигурације:'
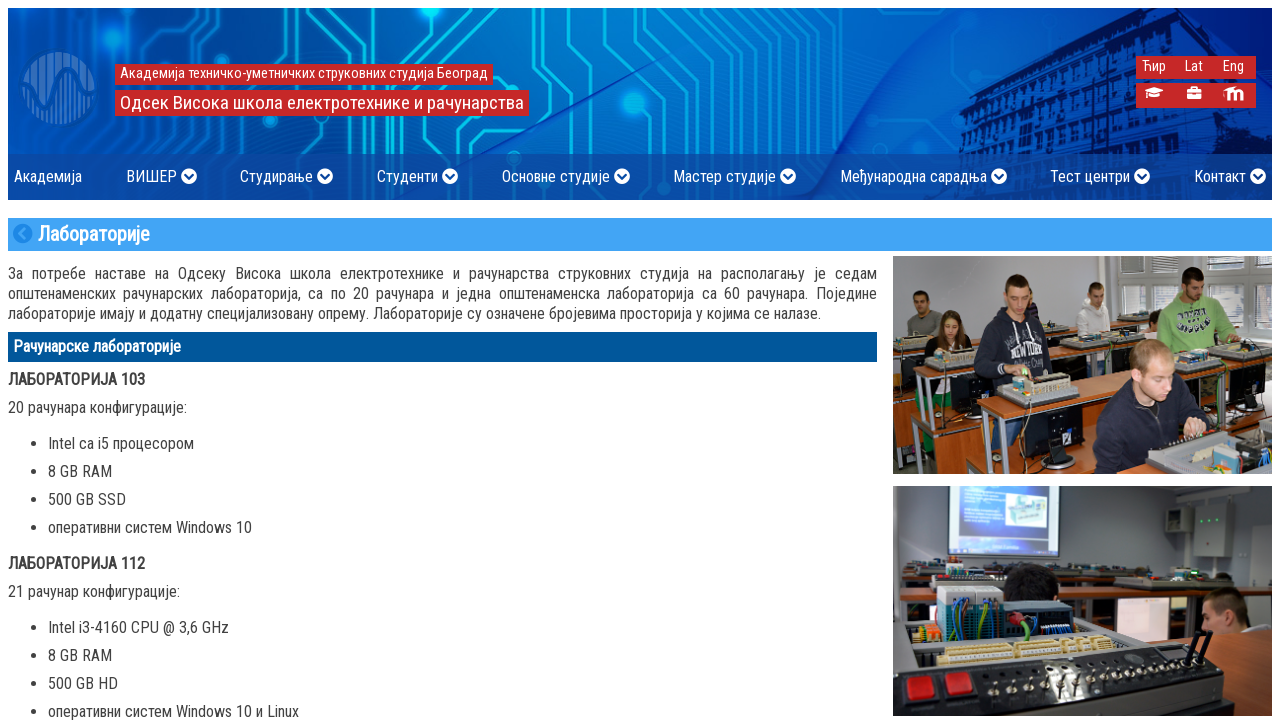

Parsed room number 21 from paragraph 14
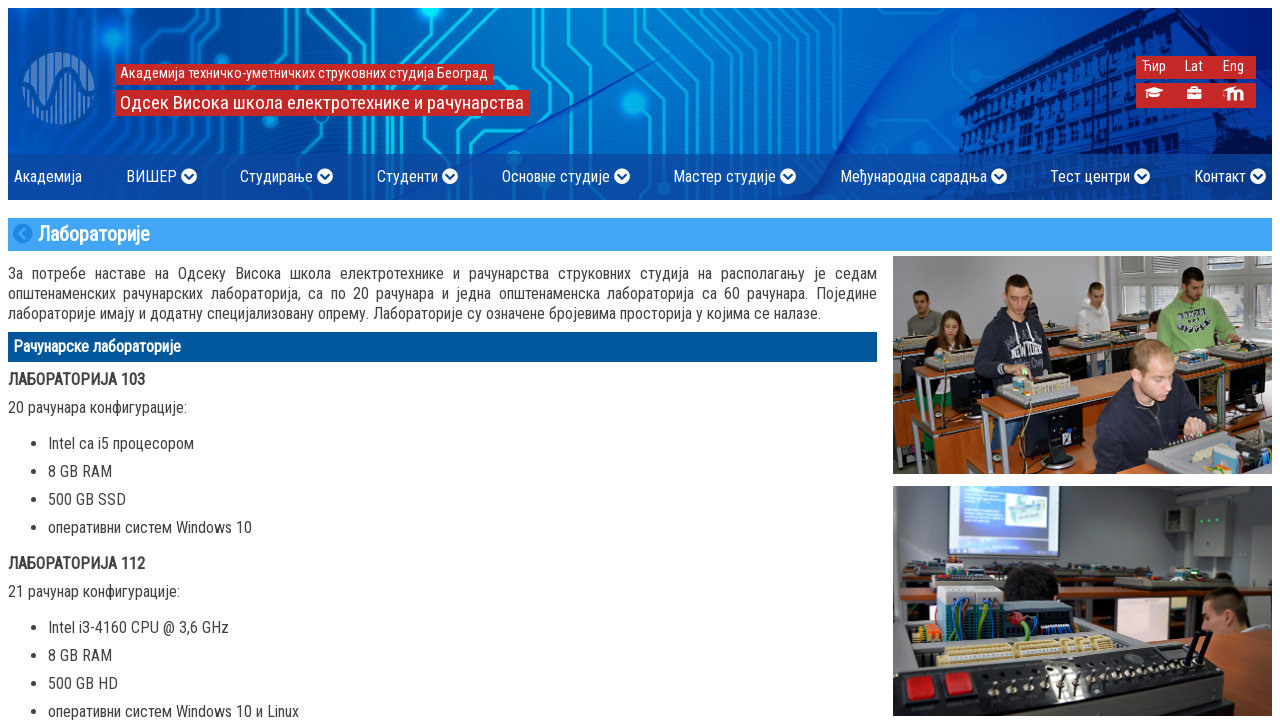

Located paragraph at position 18
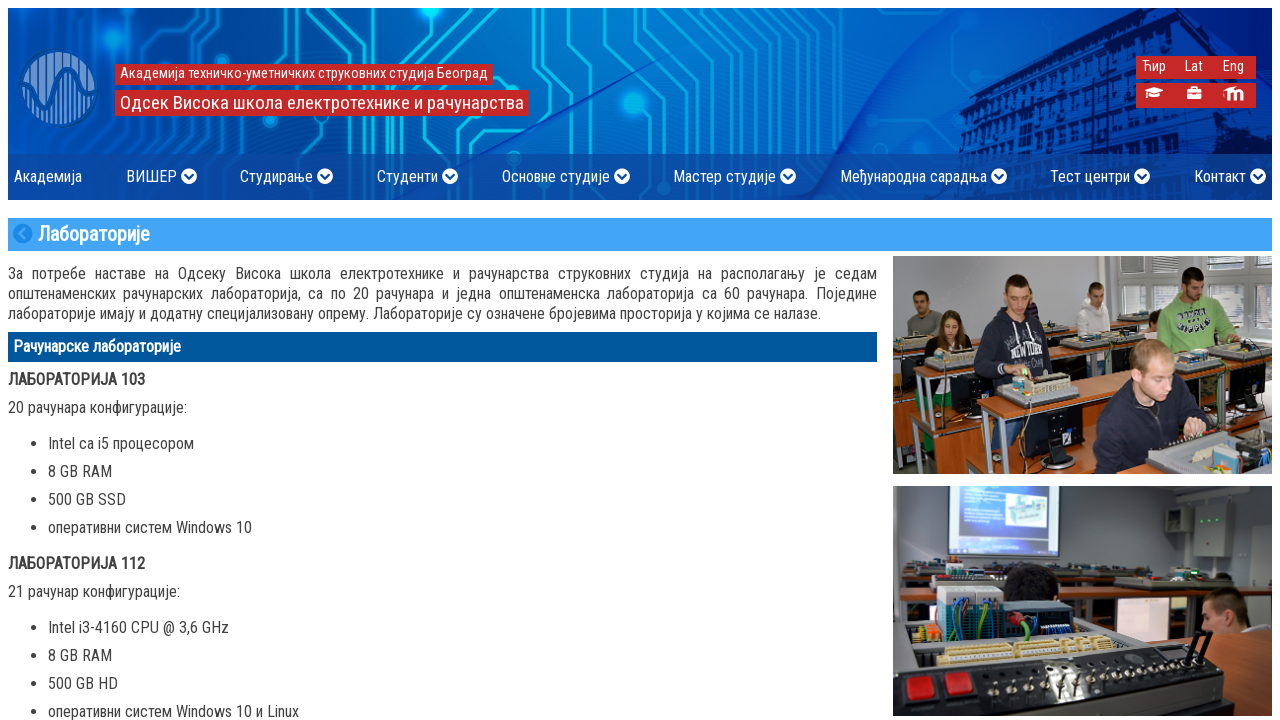

Retrieved text from paragraph 18: '20 рачунар конфигурације:'
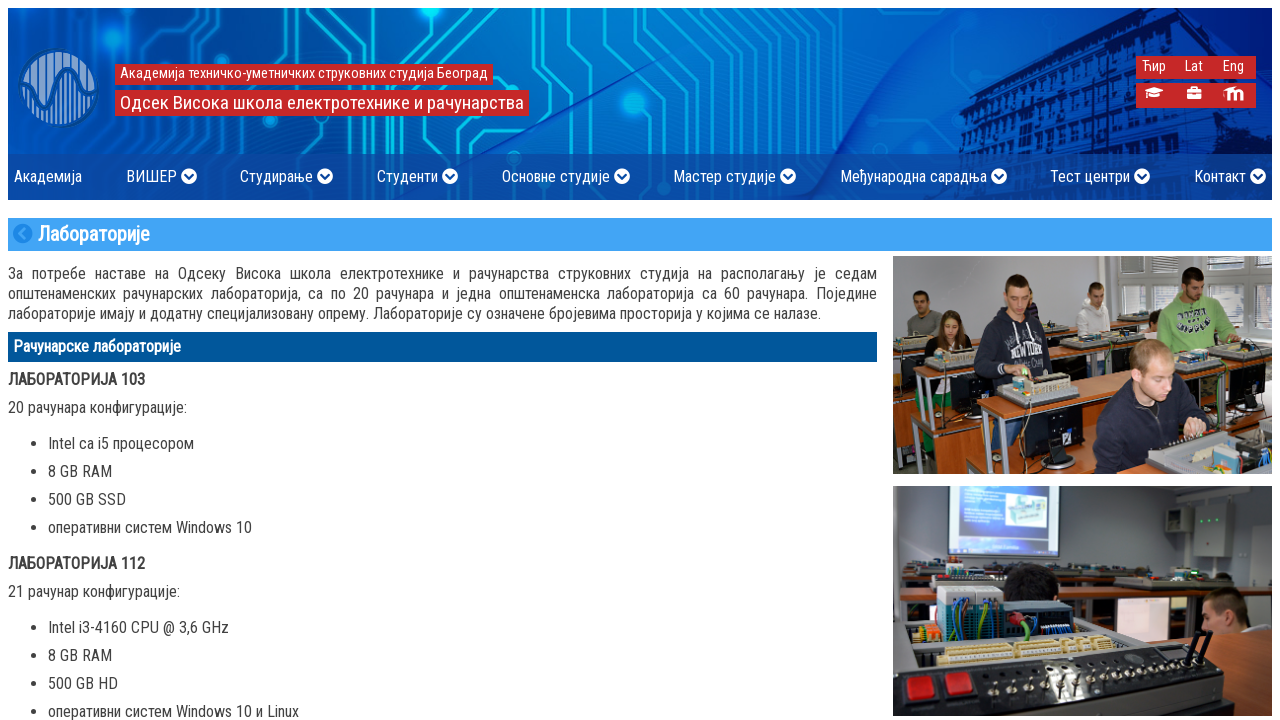

Parsed room number 20 from paragraph 18
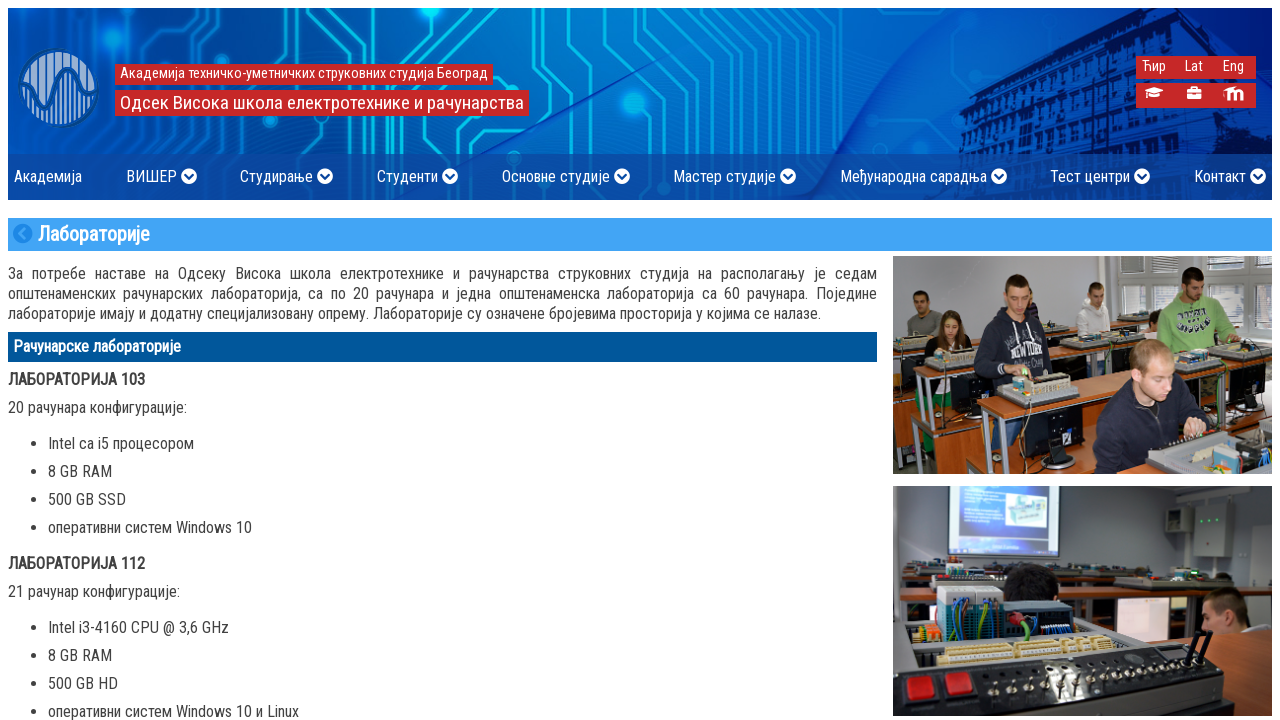

Located paragraph at position 21
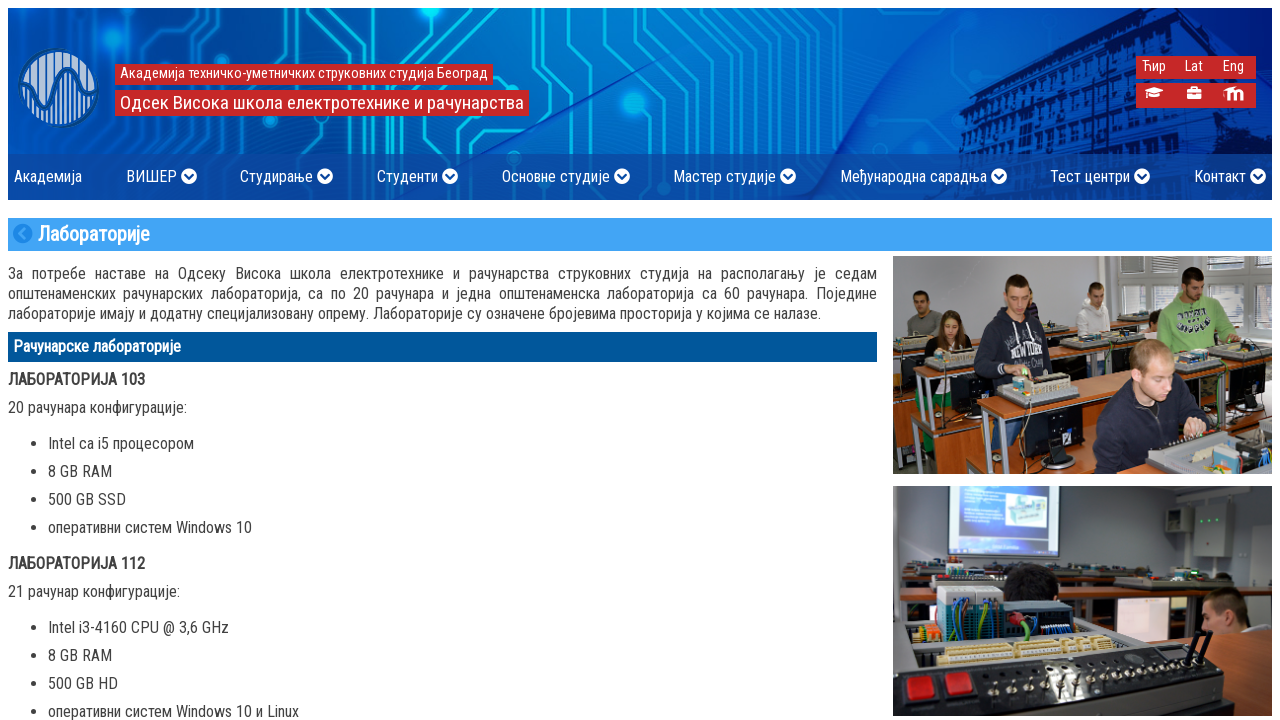

Retrieved text from paragraph 21: '20  рачунара конфигурације:'
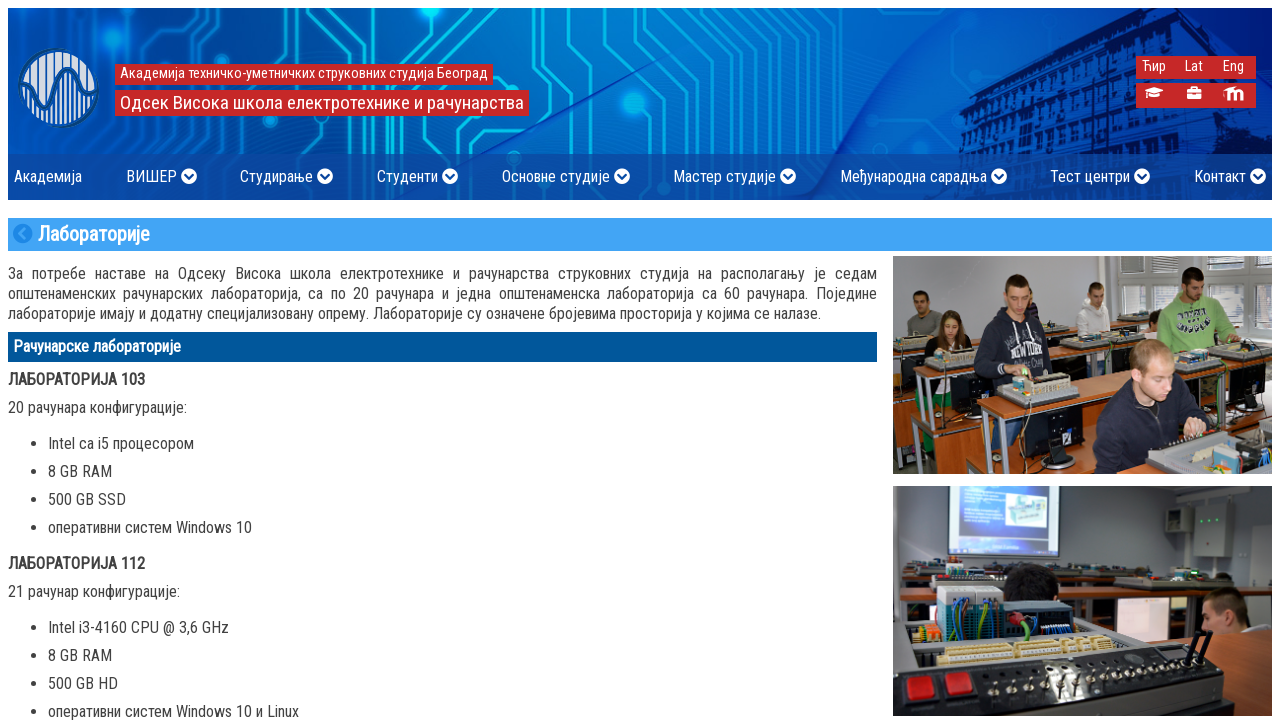

Parsed room number 20 from paragraph 21
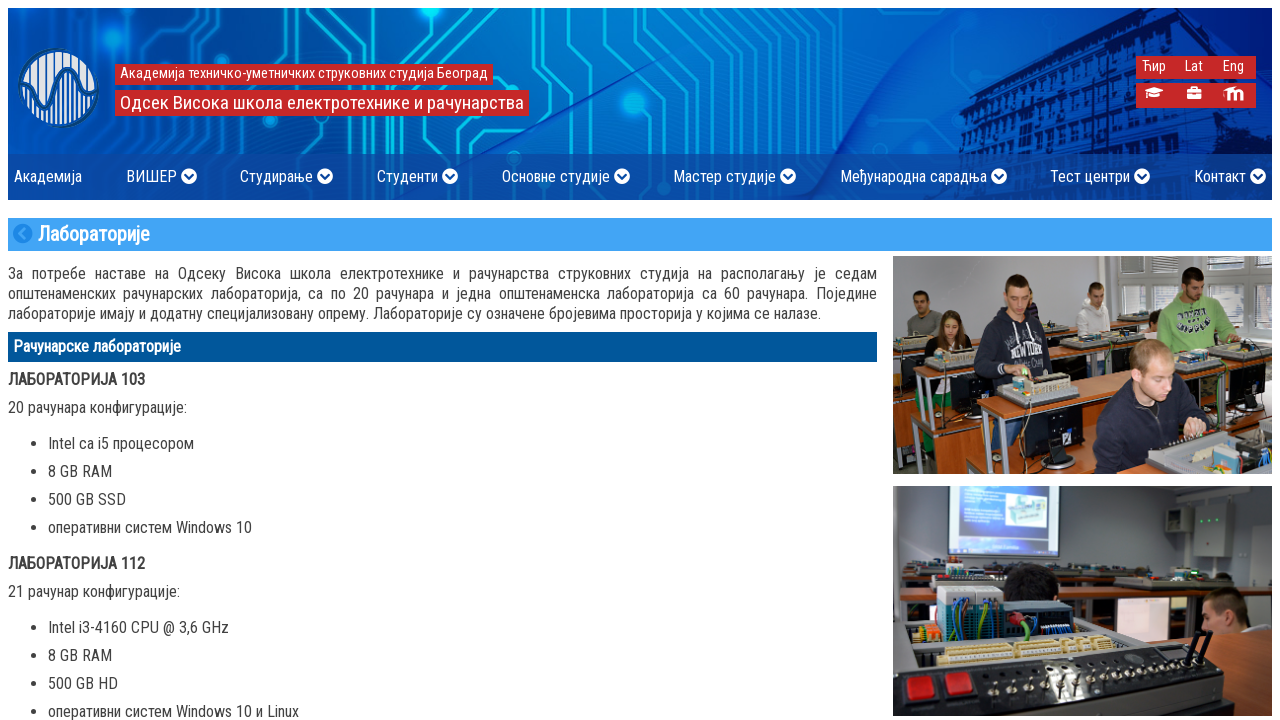

Located paragraph at position 24
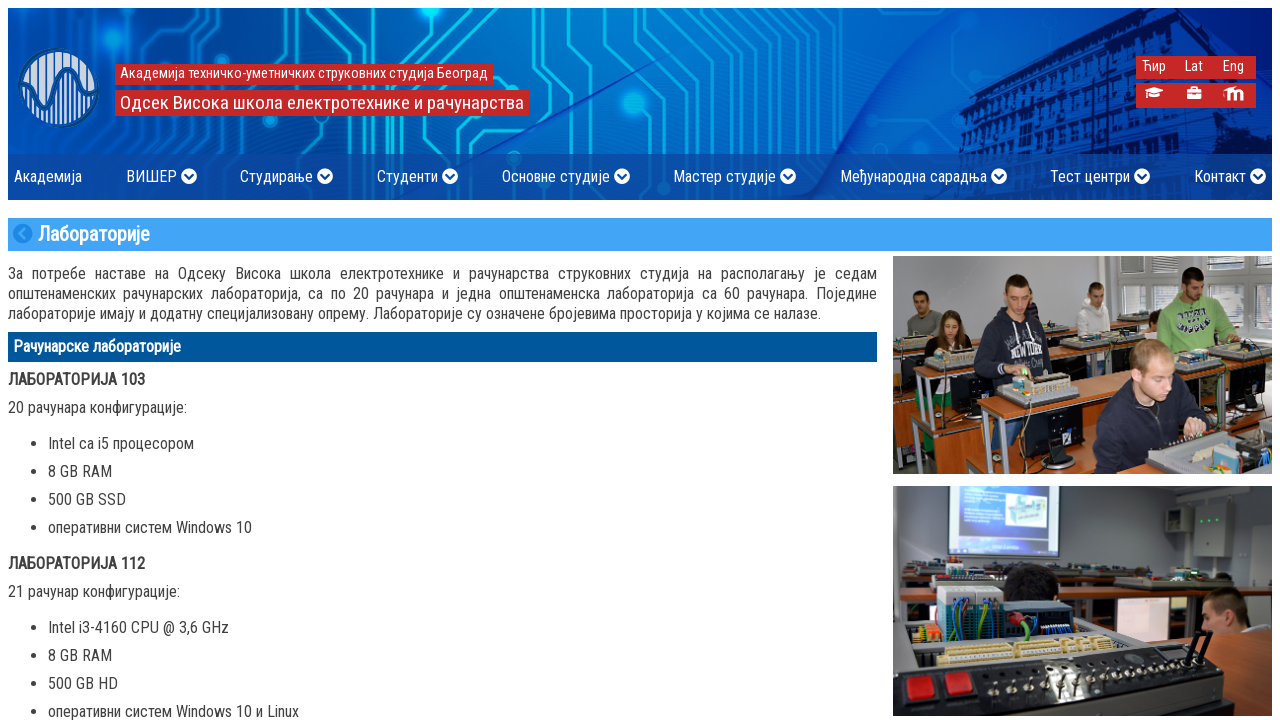

Retrieved text from paragraph 24: '21 рачунар конфигурације:'
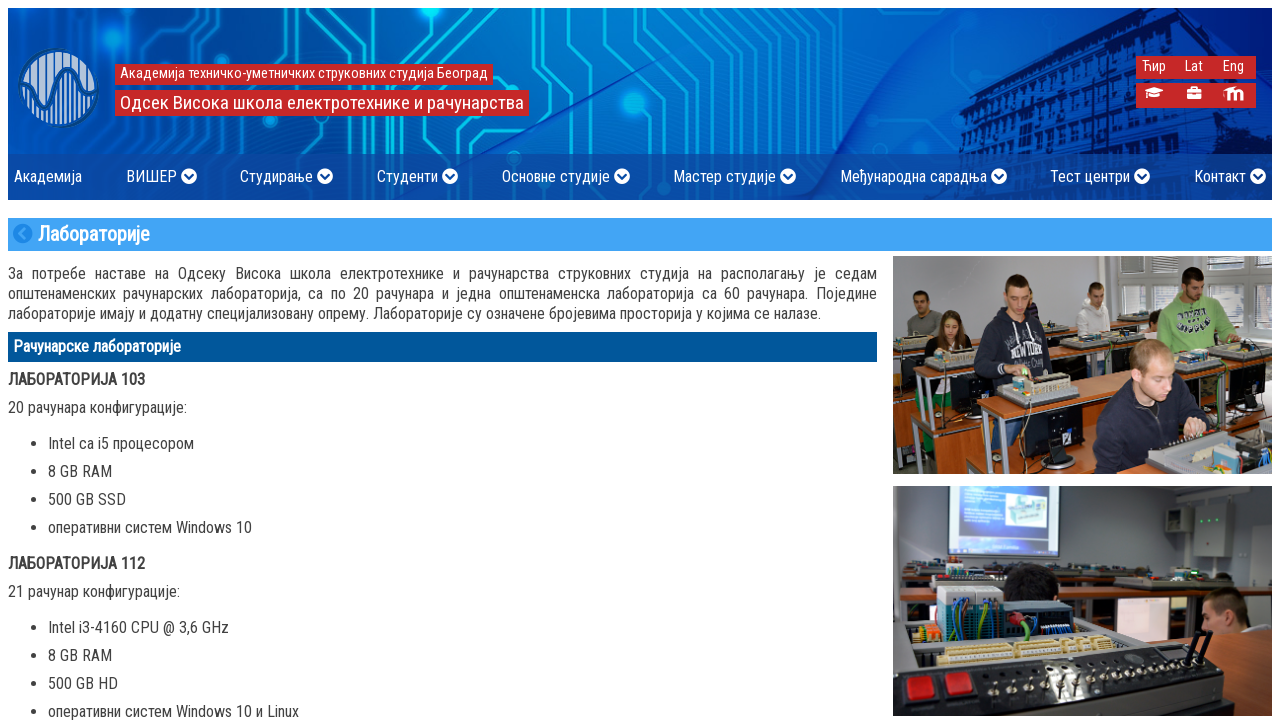

Parsed room number 21 from paragraph 24
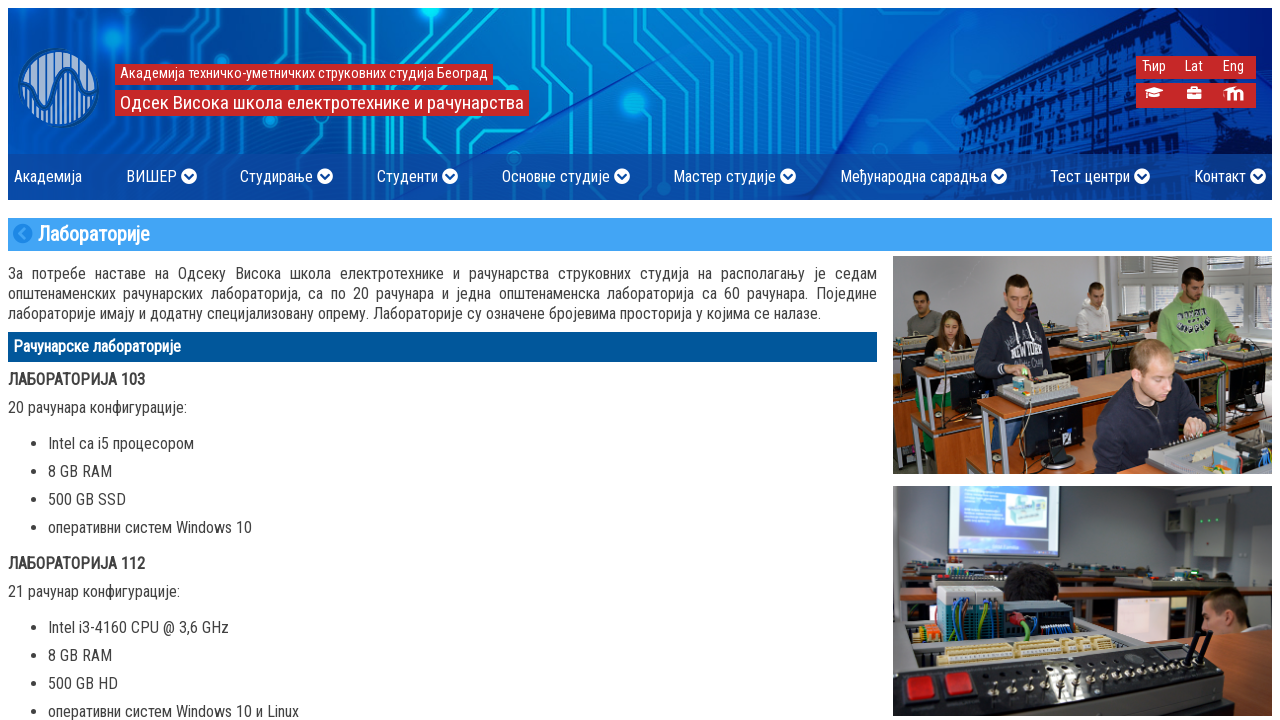

Verified that all room numbers are non-negative
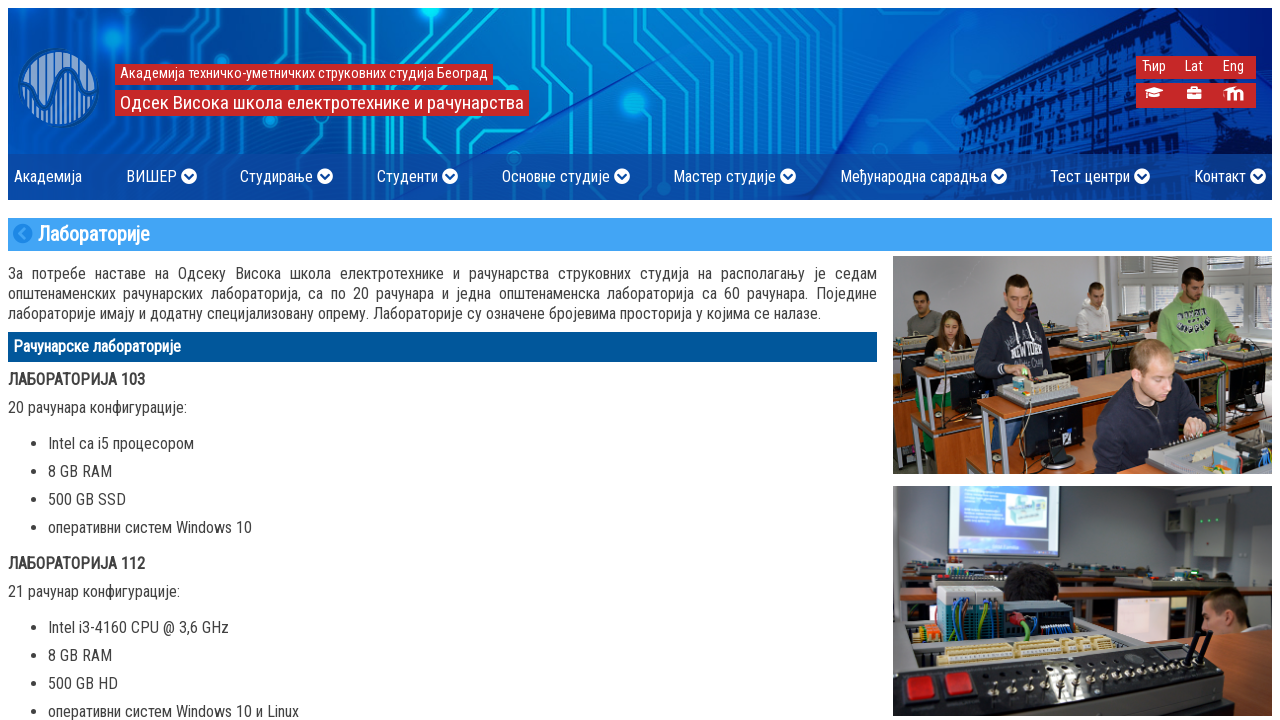

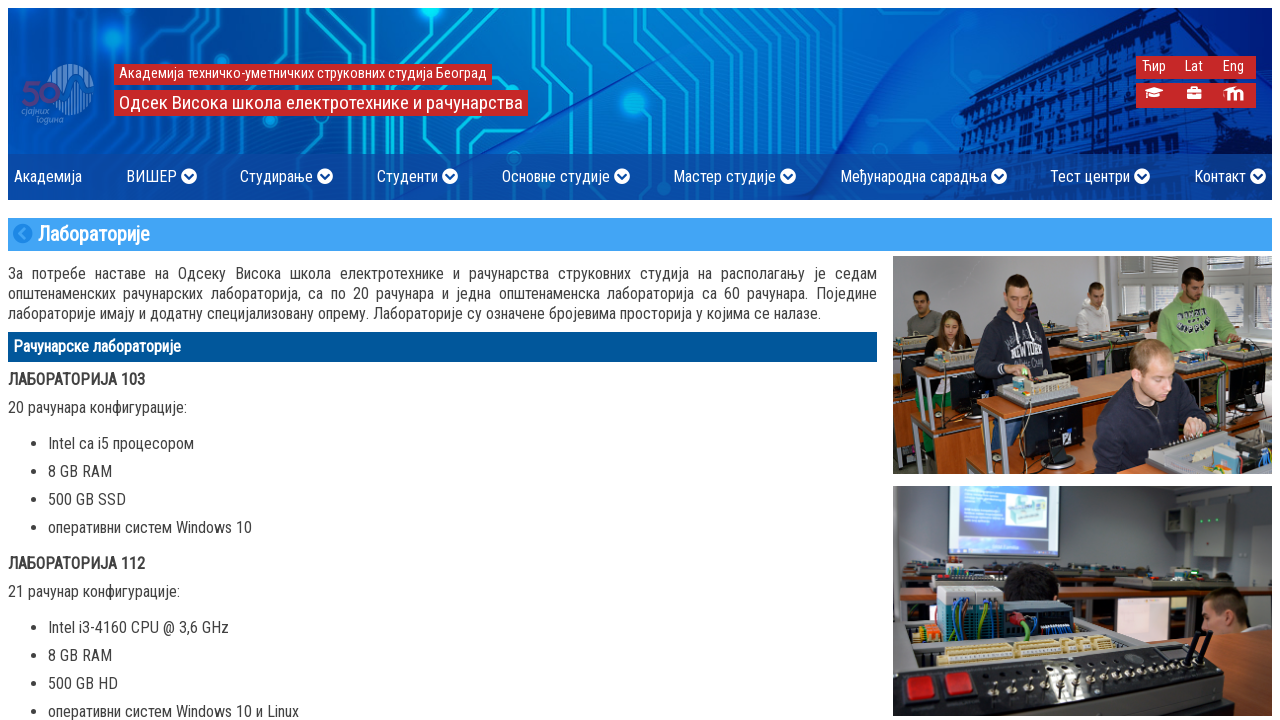